Tests checkbox and radio button interactions by selecting specific options, verifying selections, and deselecting checkboxes

Starting URL: https://automationfc.github.io/multiple-fields/

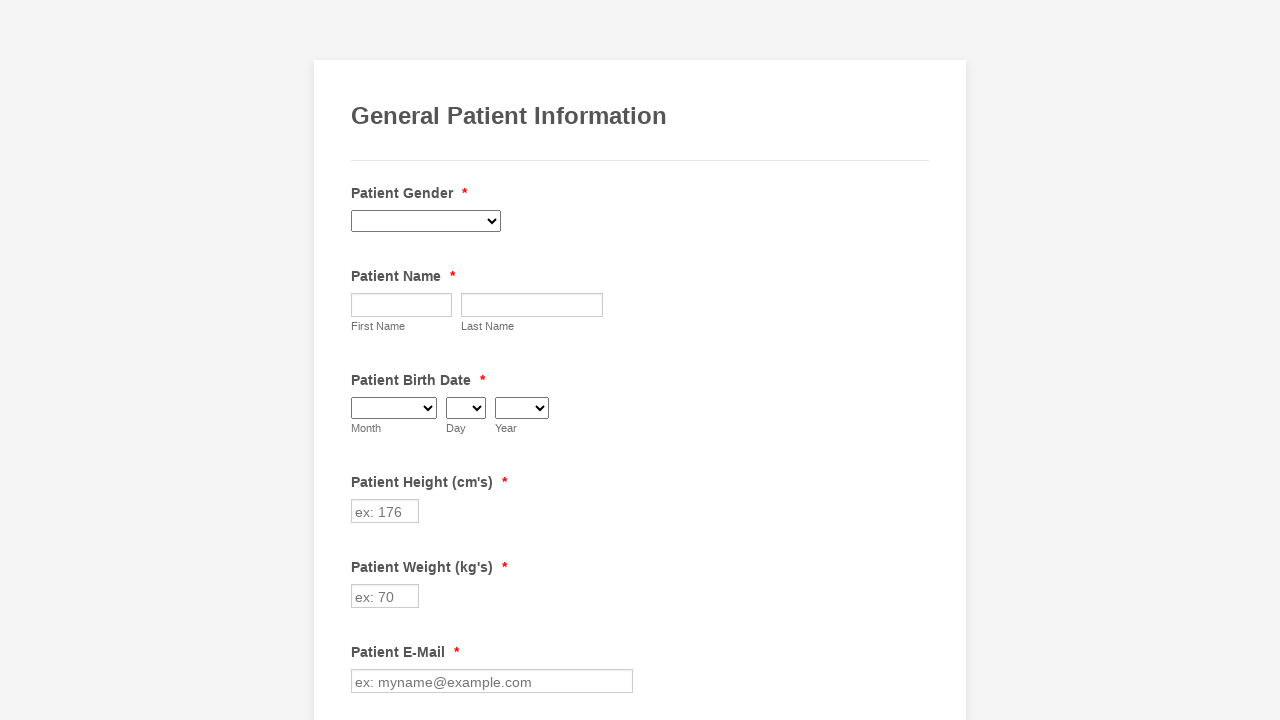

Clicked Cancer checkbox to select it at (362, 360) on xpath=//input[@value = 'Cancer']
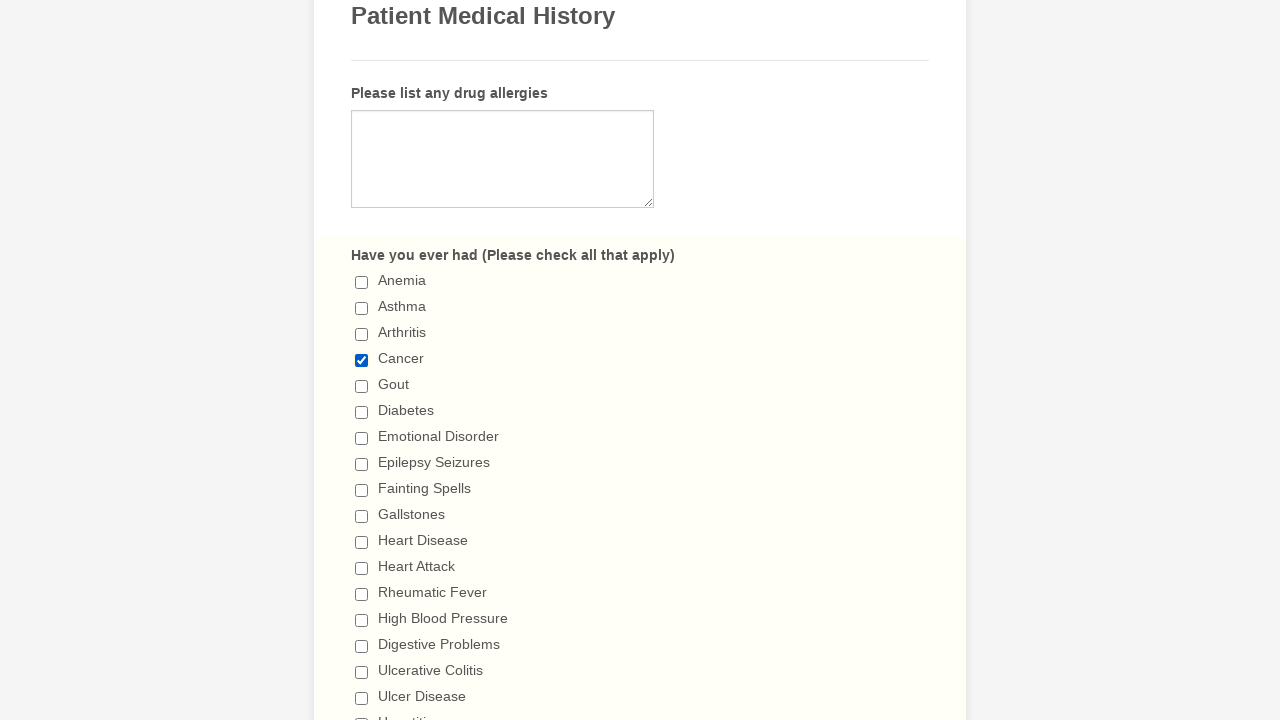

Clicked Fainting Spells checkbox to select it at (362, 490) on xpath=//input[@value = 'Fainting Spells']
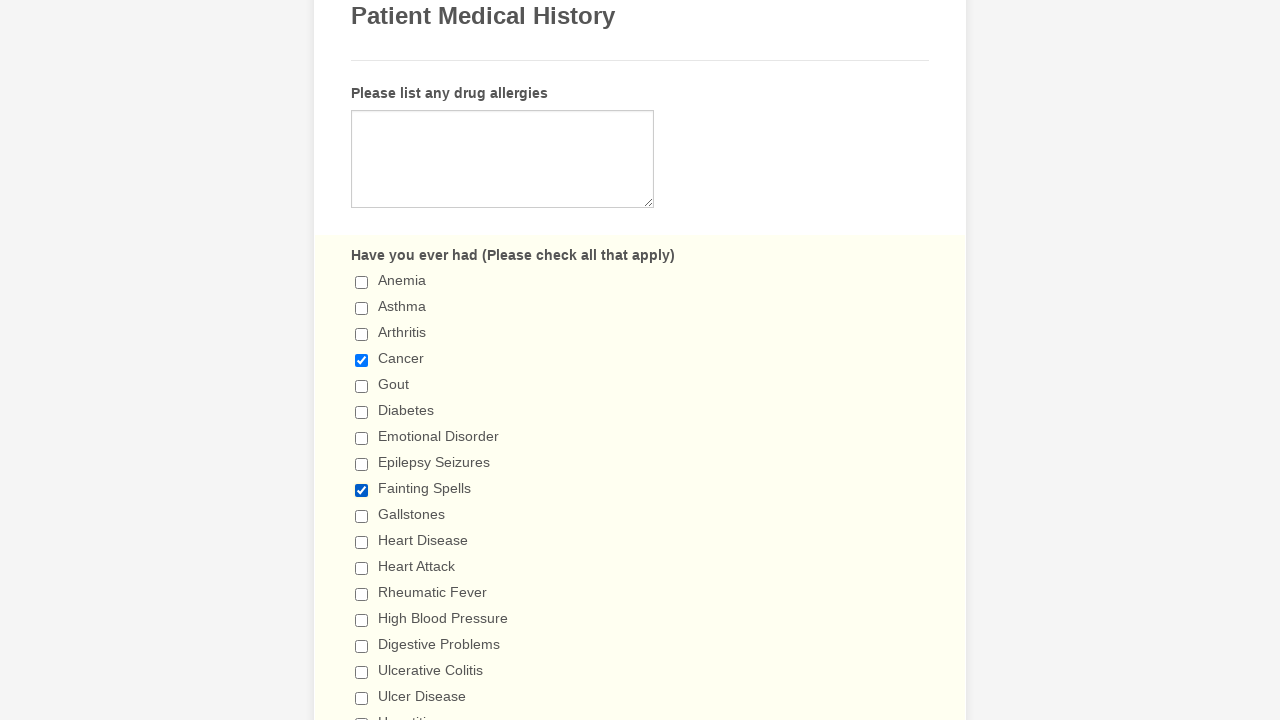

Clicked '5+ days' radio button to select it at (362, 361) on xpath=//input[@value = '5+ days']
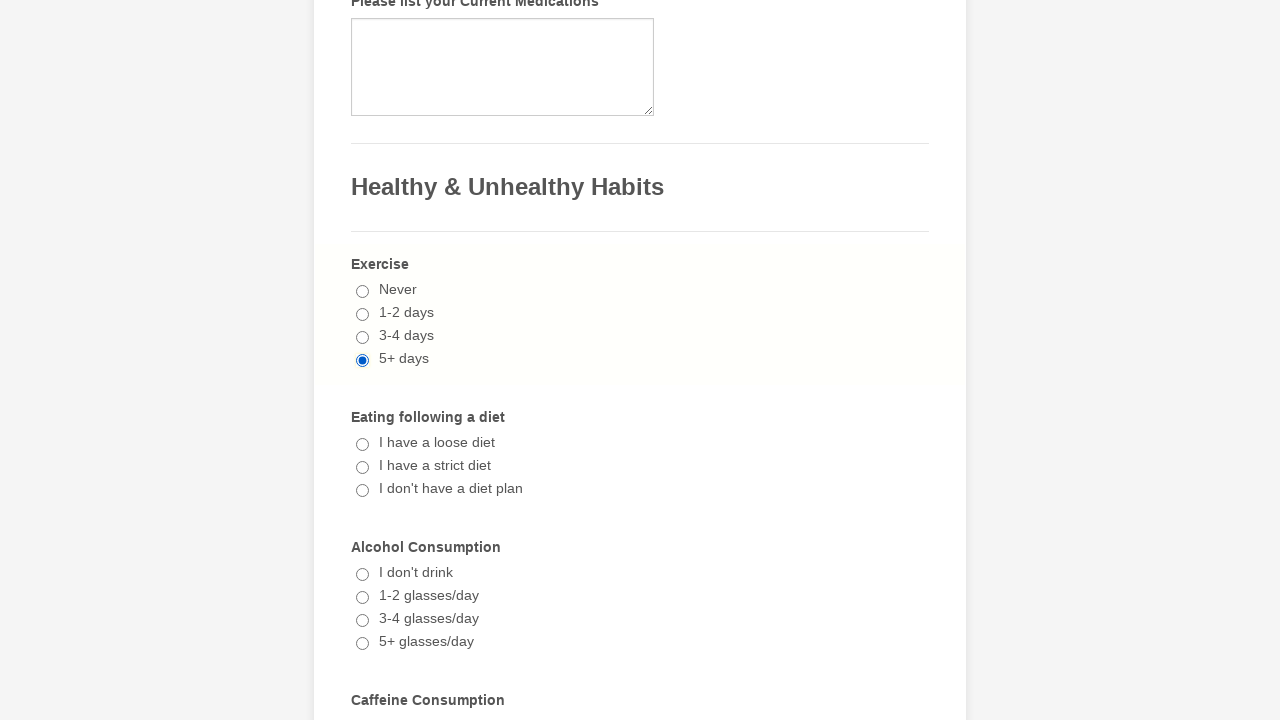

Clicked '1-2 cups/day' radio button to select it at (362, 361) on xpath=//input[@value = '1-2 cups/day']
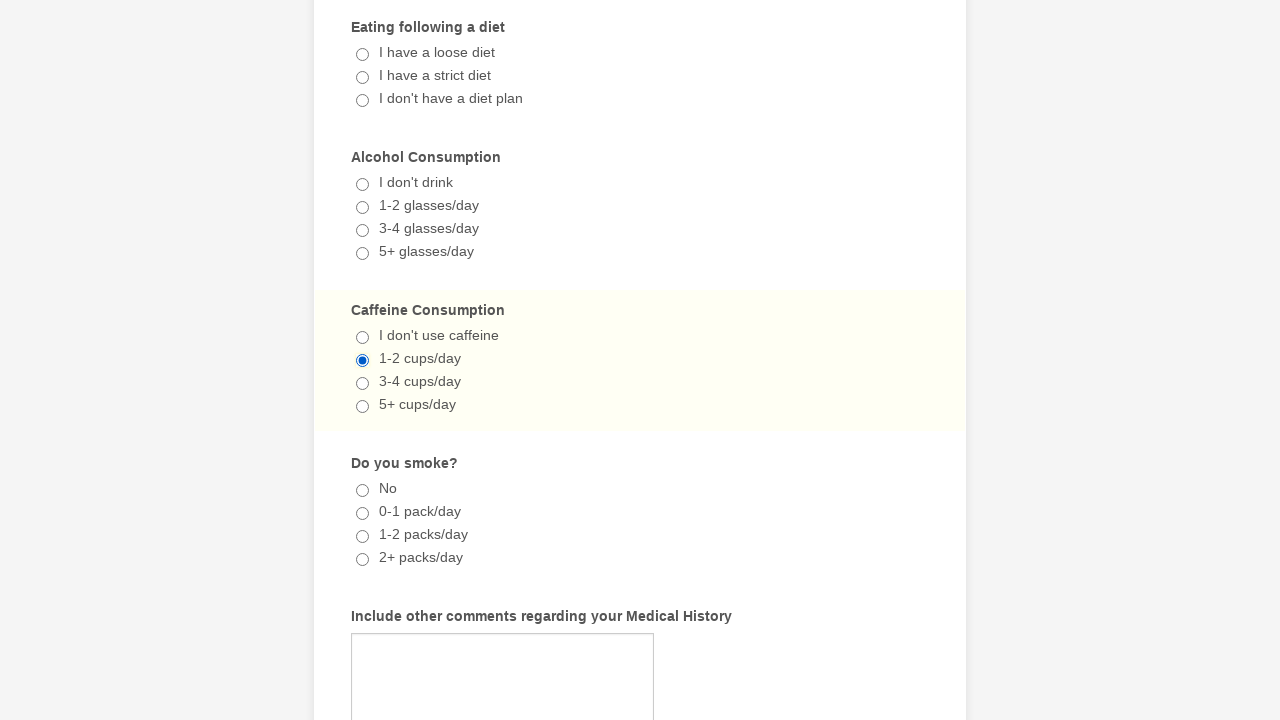

Clicked Cancer checkbox to deselect it at (362, 360) on xpath=//input[@value = 'Cancer']
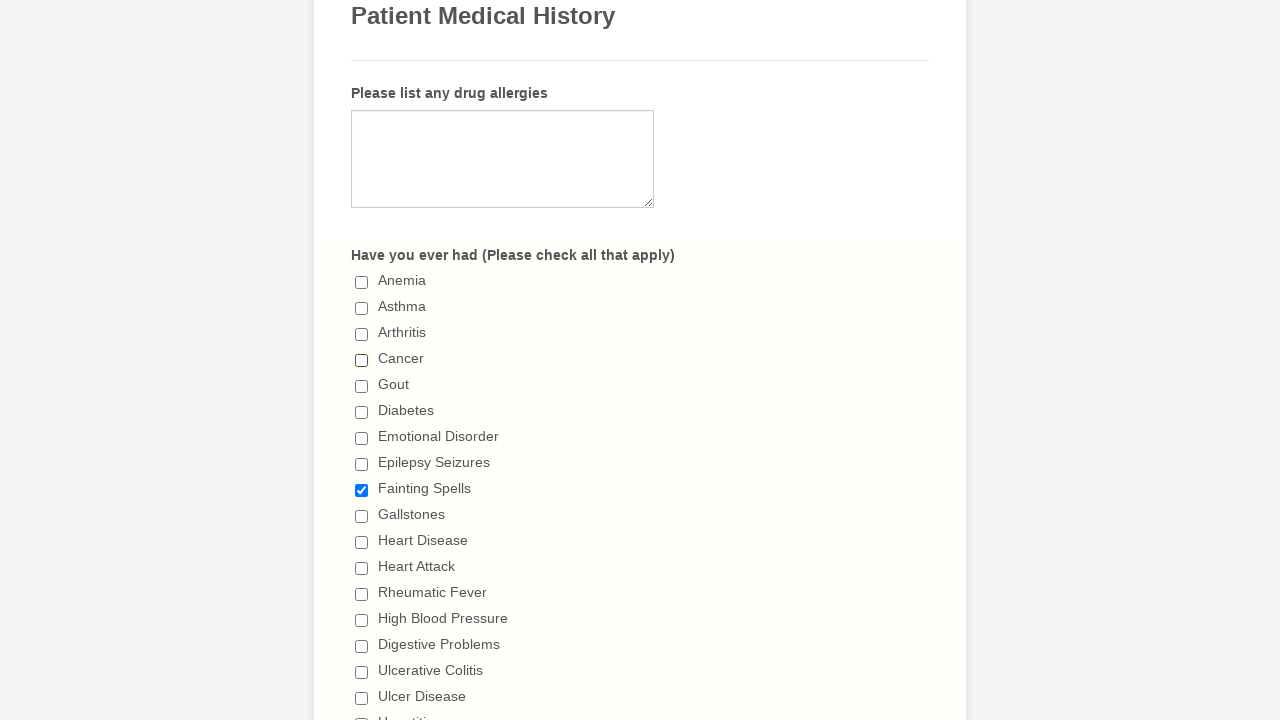

Clicked Fainting Spells checkbox to deselect it at (362, 490) on xpath=//input[@value = 'Fainting Spells']
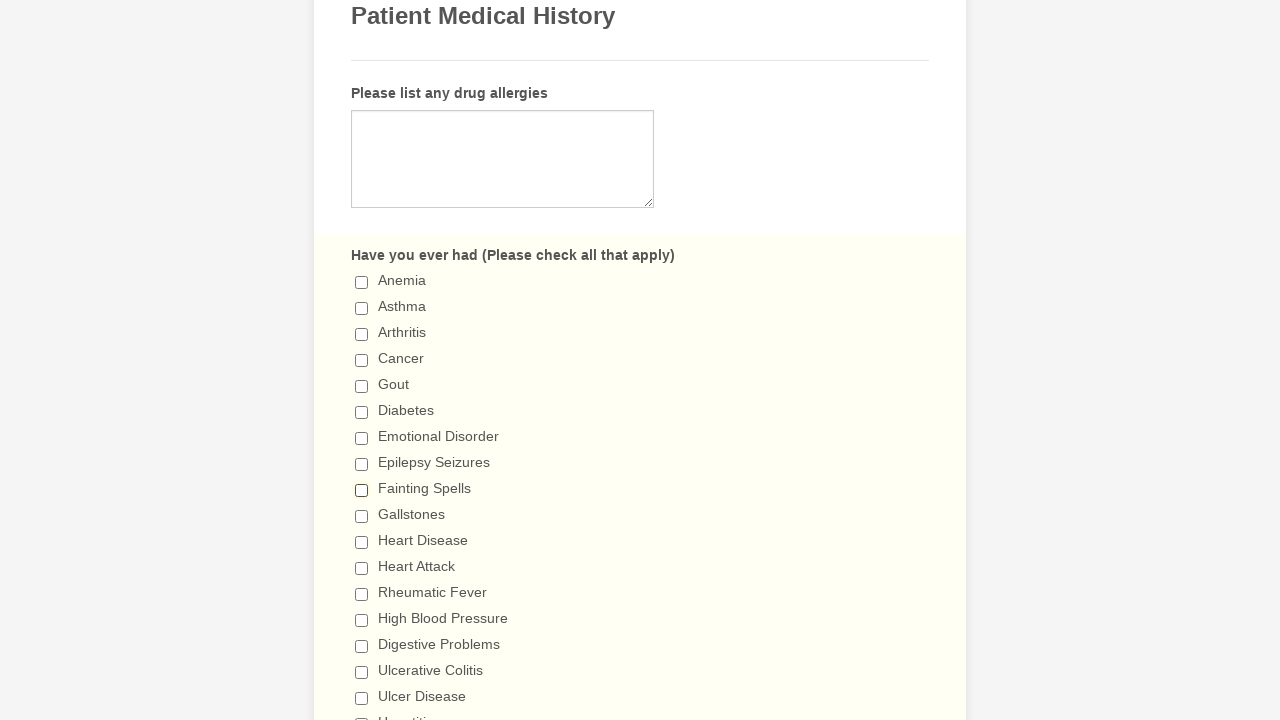

Clicked 'Never' radio button to select it at (362, 361) on xpath=//input[@value = 'Never']
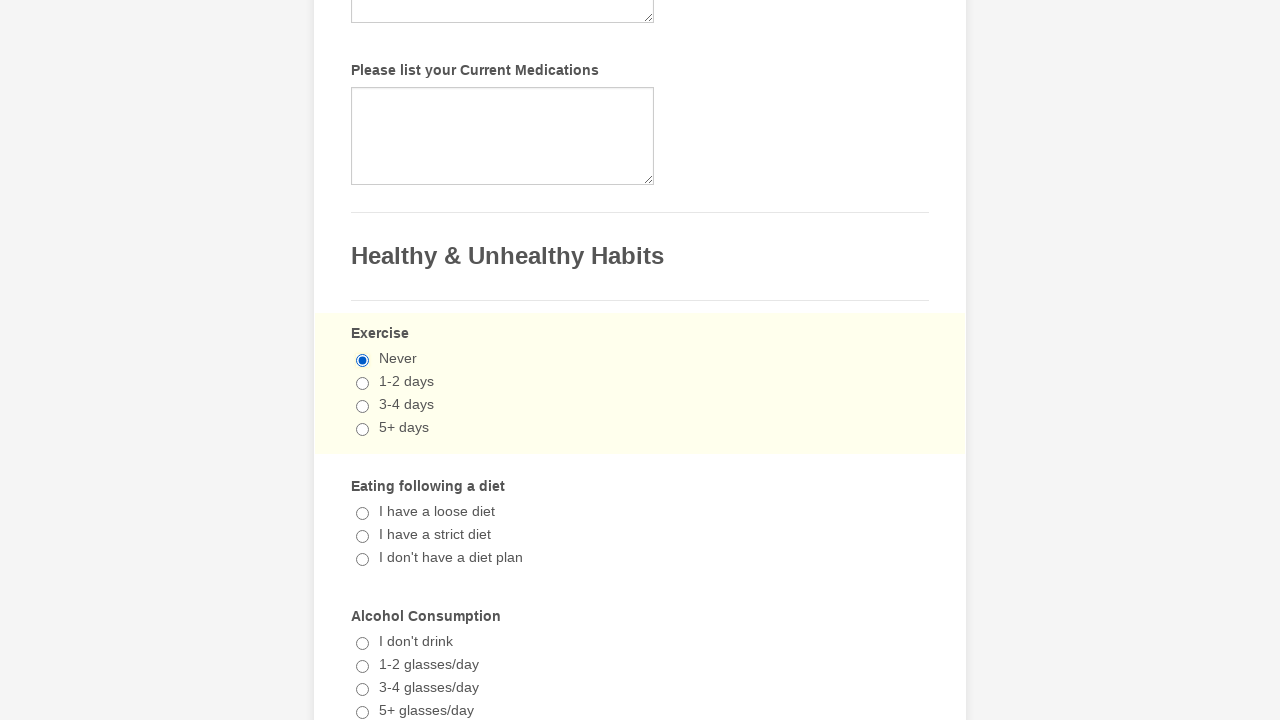

Clicked '5+ cups/day' radio button to select it at (362, 361) on xpath=//input[@value = '5+ cups/day']
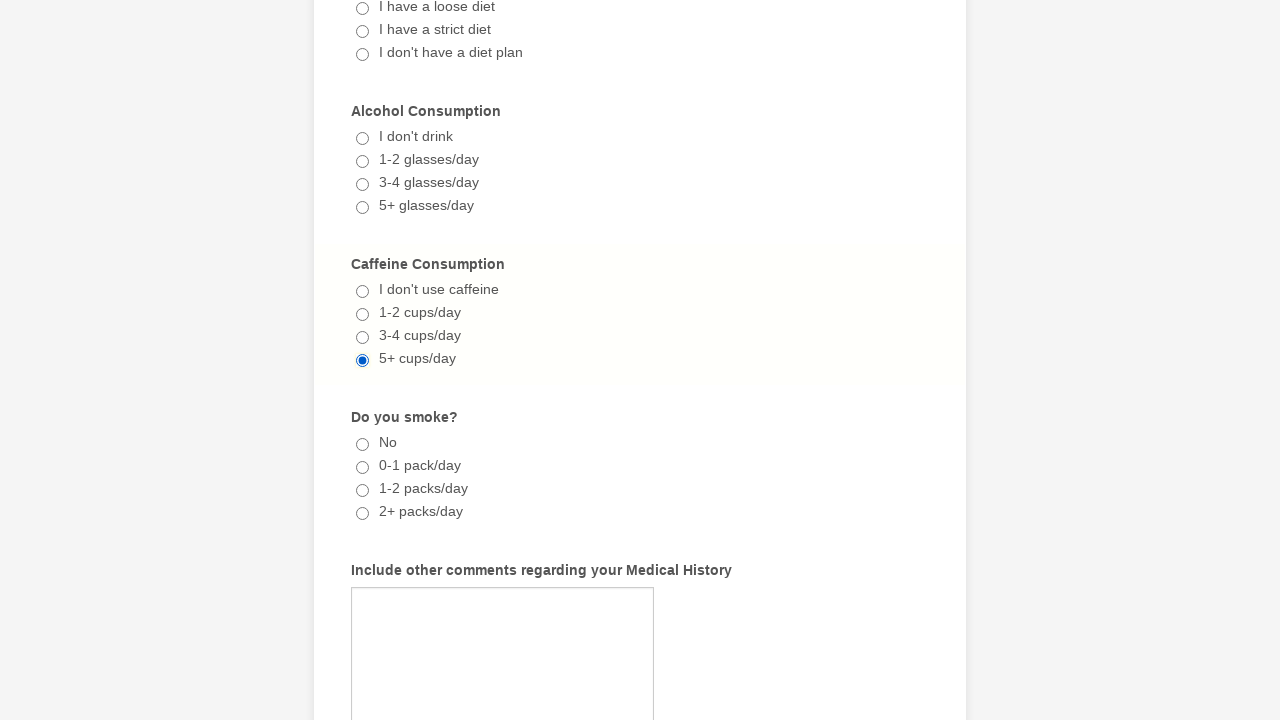

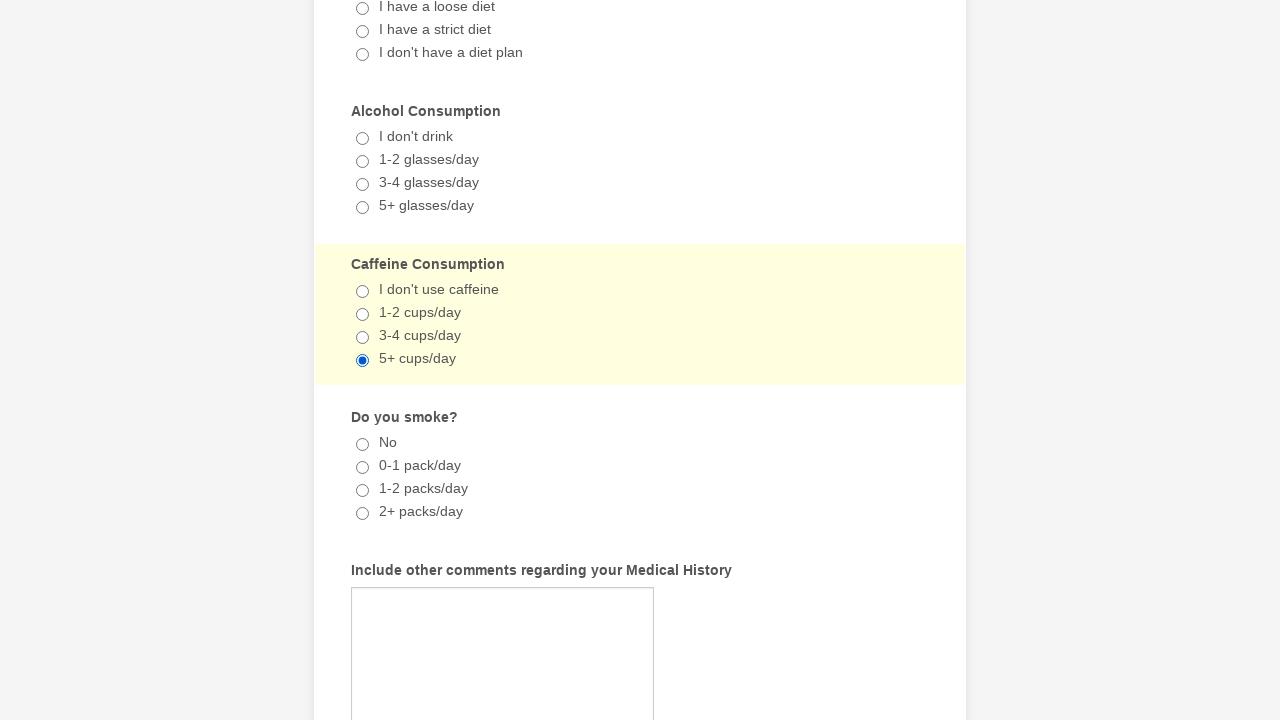